Tests login with locked out user credentials to verify lockout error message

Starting URL: https://www.saucedemo.com/

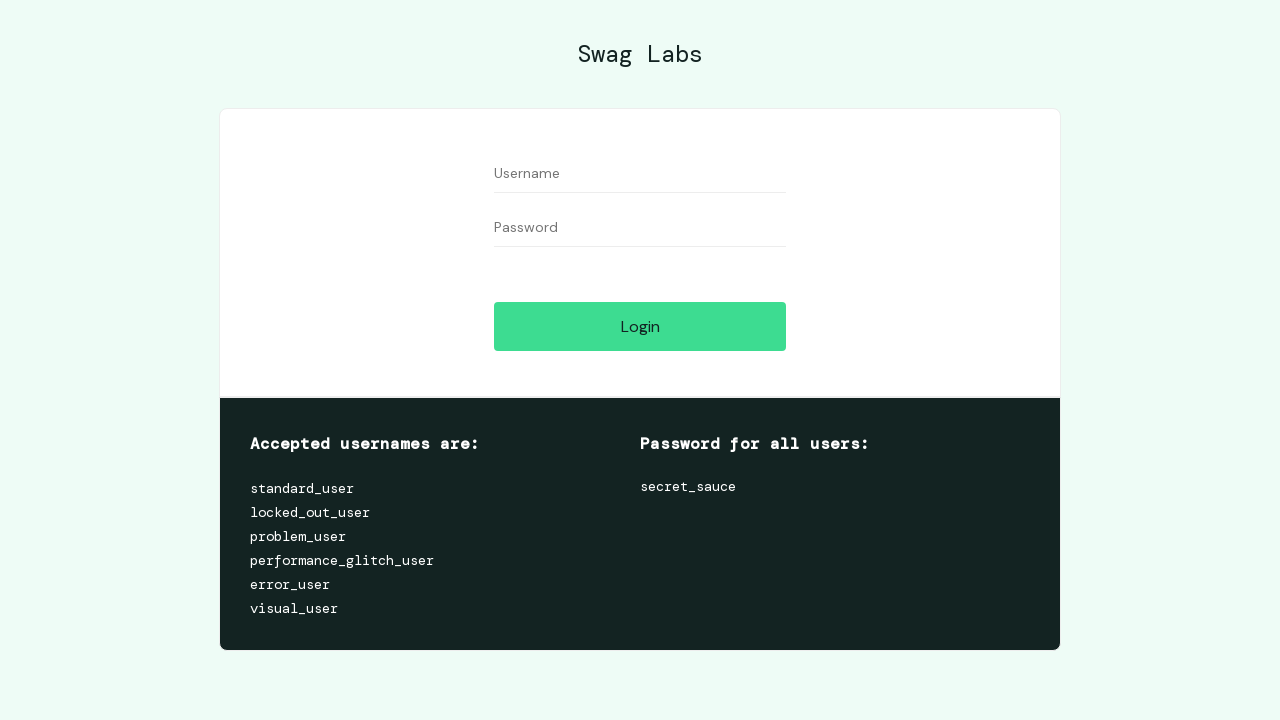

Login form loaded - user-name field is visible
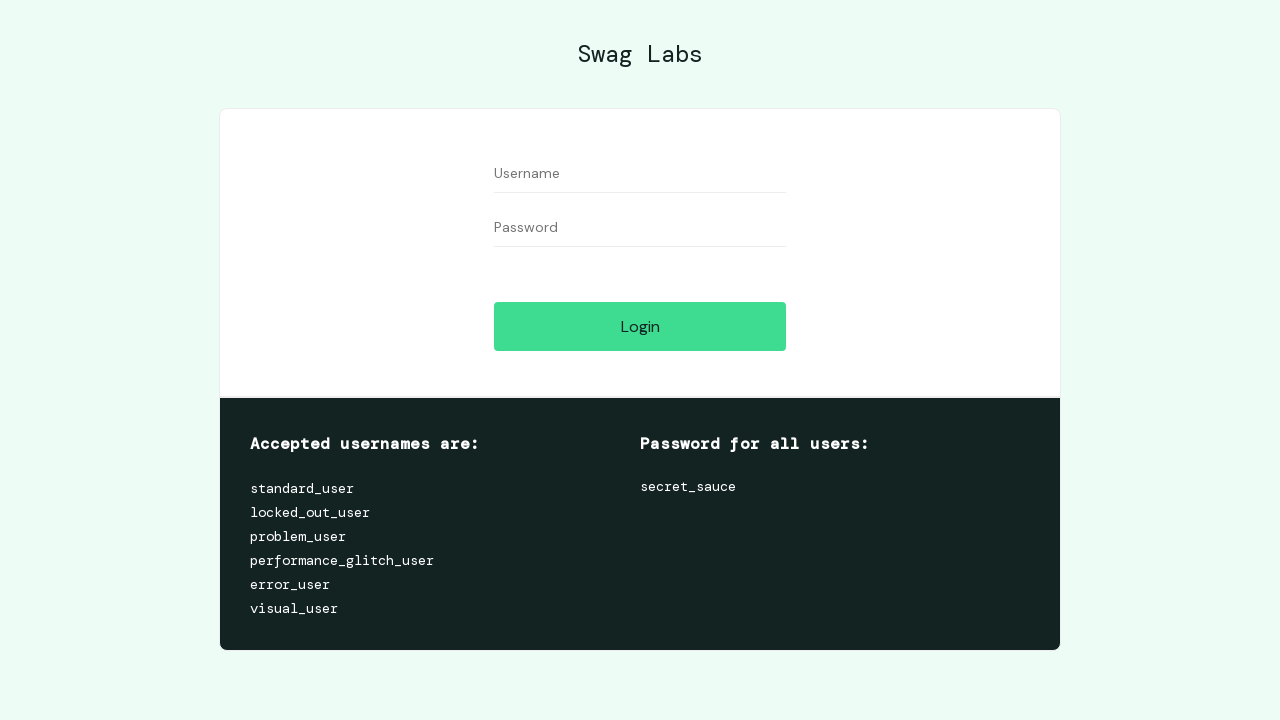

Filled username field with 'locked_out_user' on #user-name
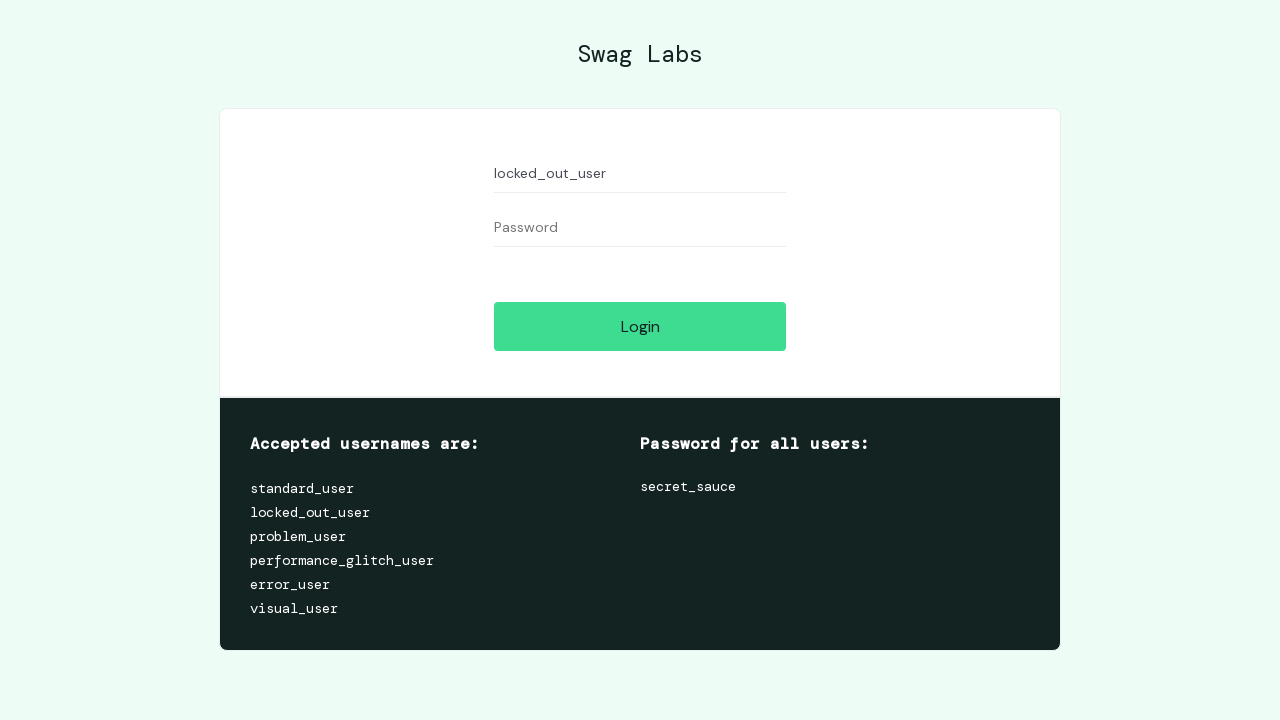

Filled password field with 'secret_sauce' on #password
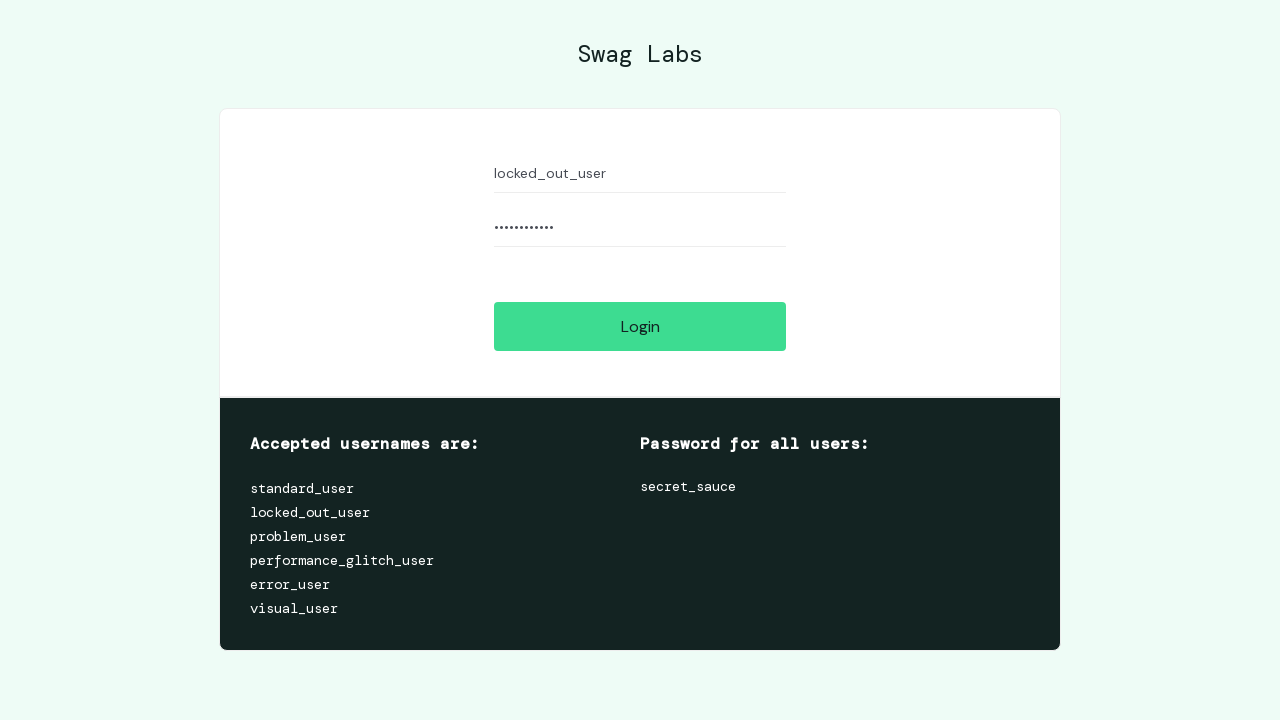

Clicked login button at (640, 326) on #login-button
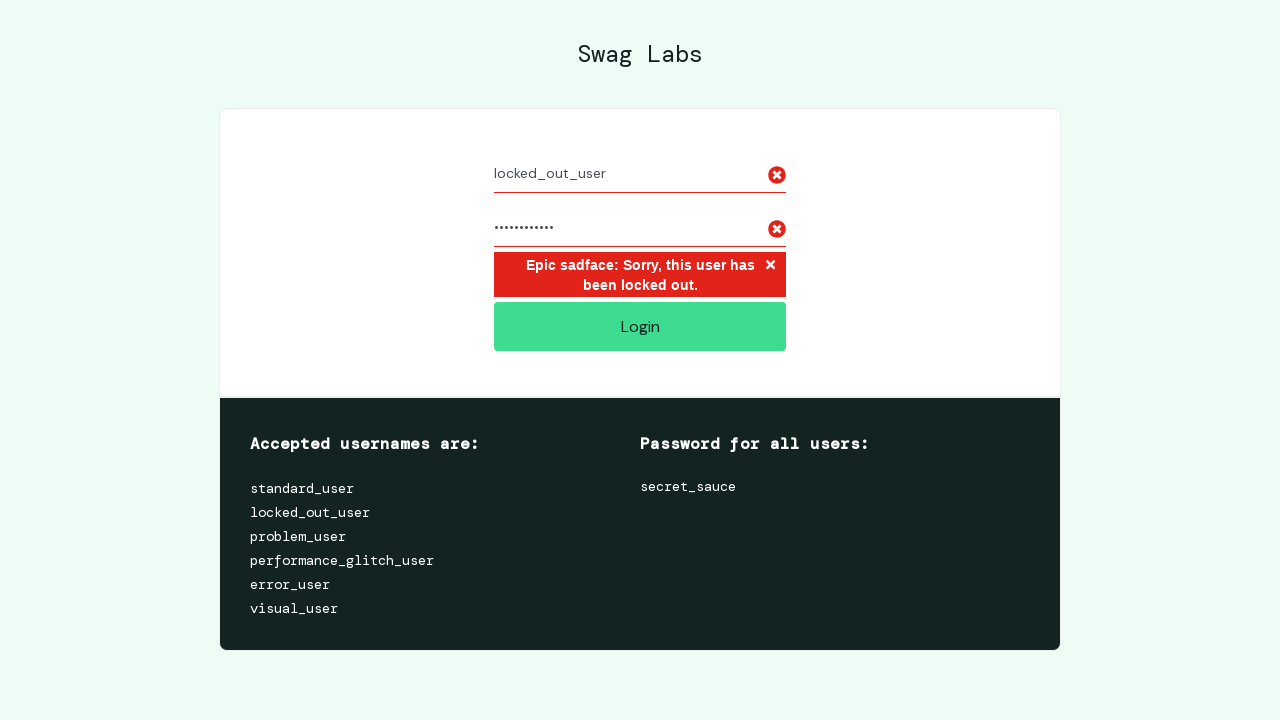

Located error message element
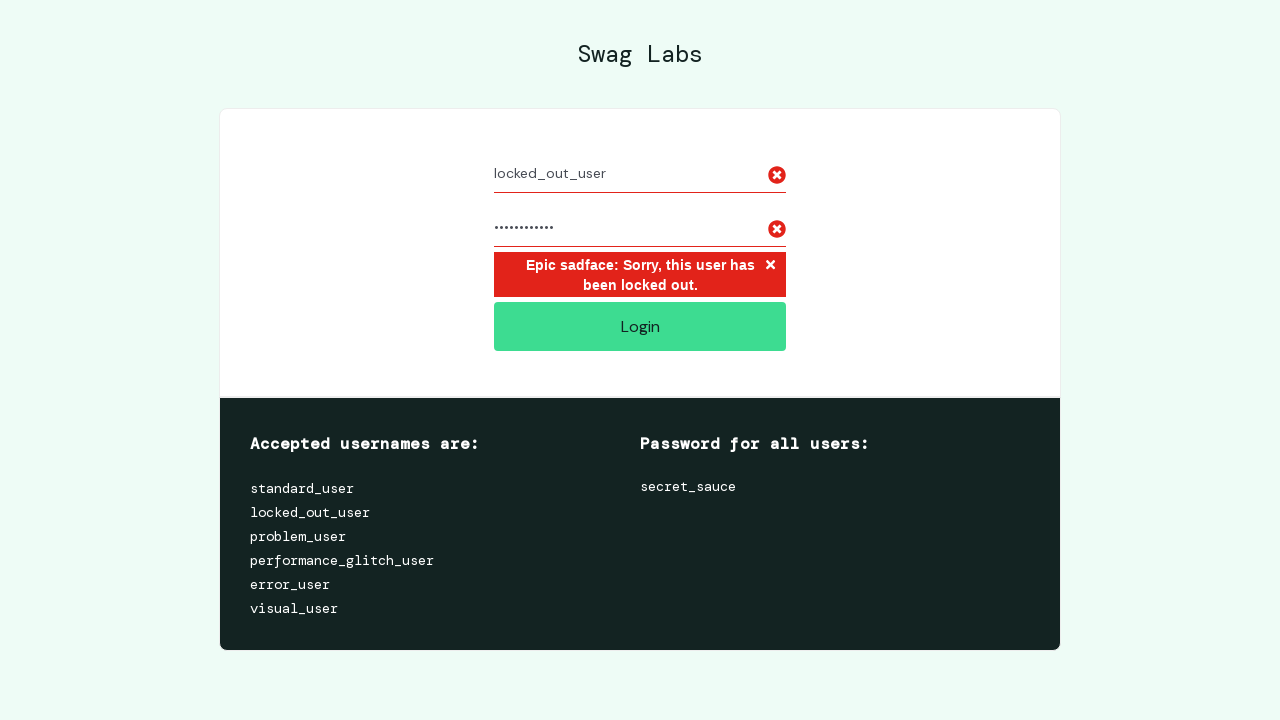

Verified lockout error message - 'Epic sadface: Sorry, this user has been locked out.'
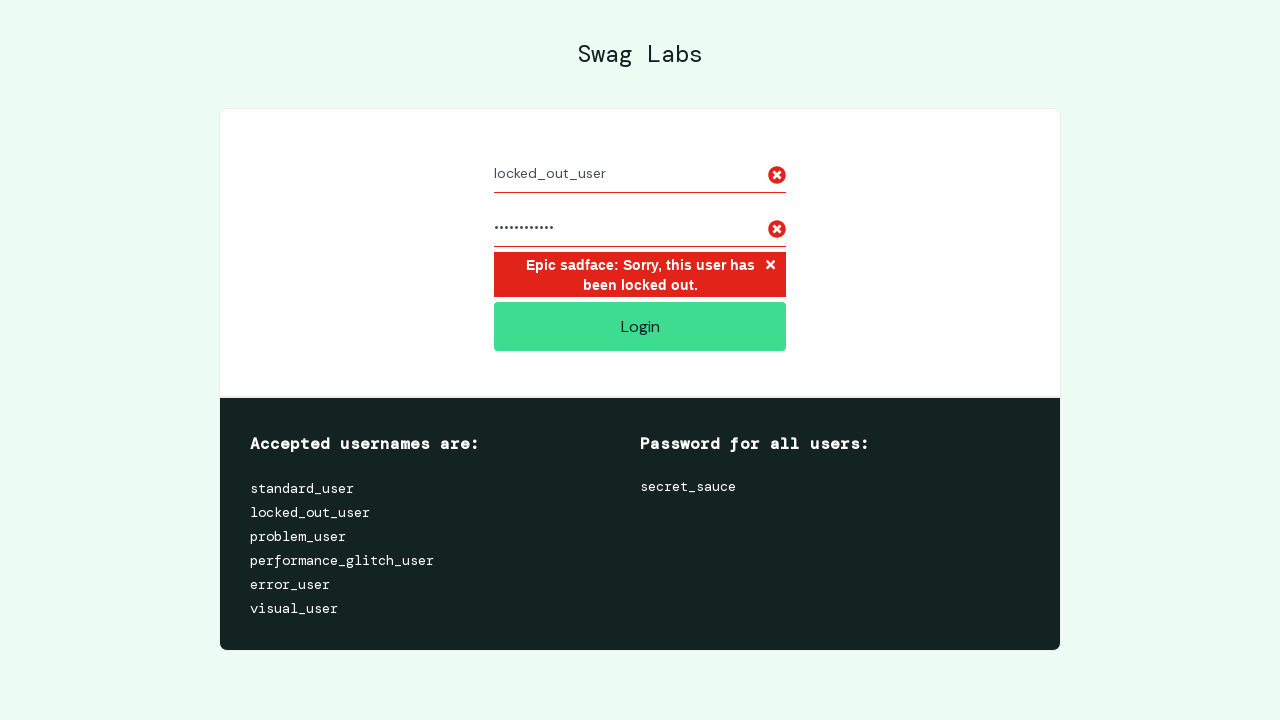

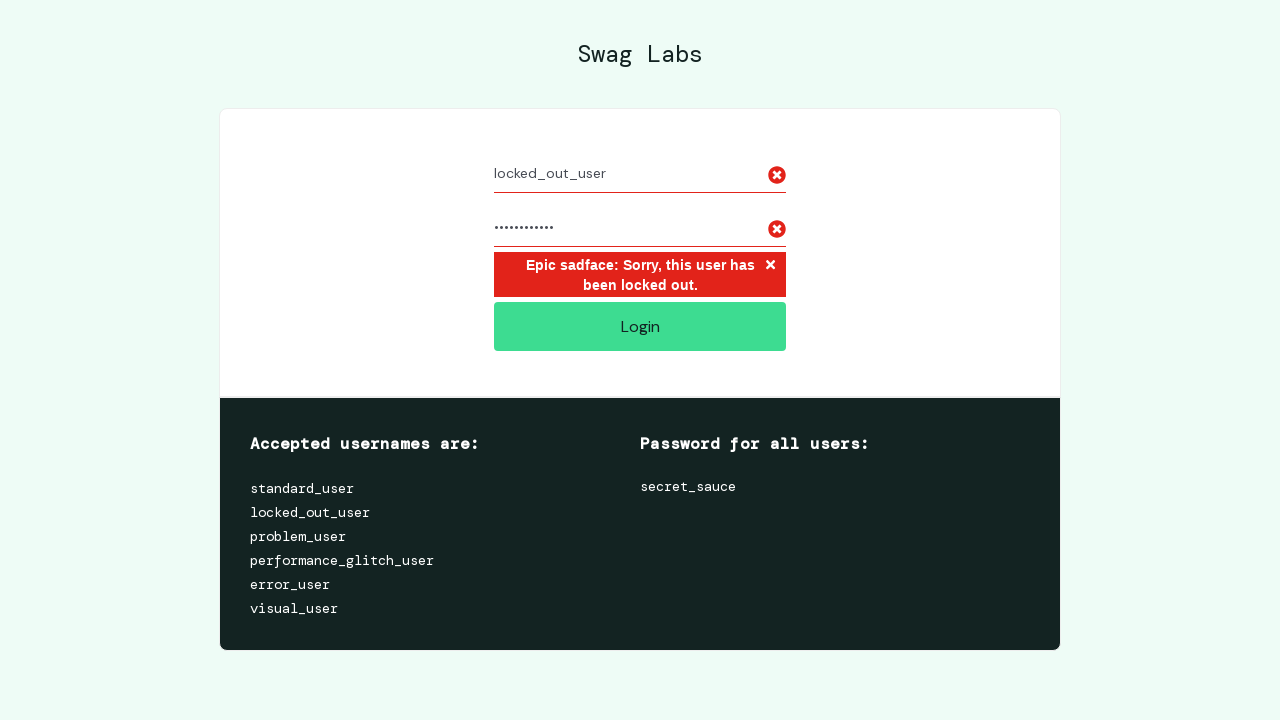